Navigates to the Neuronpedia documentation homepage and verifies the page title contains "Introduction | Neuronpedia Docs"

Starting URL: https://docs.neuronpedia.org

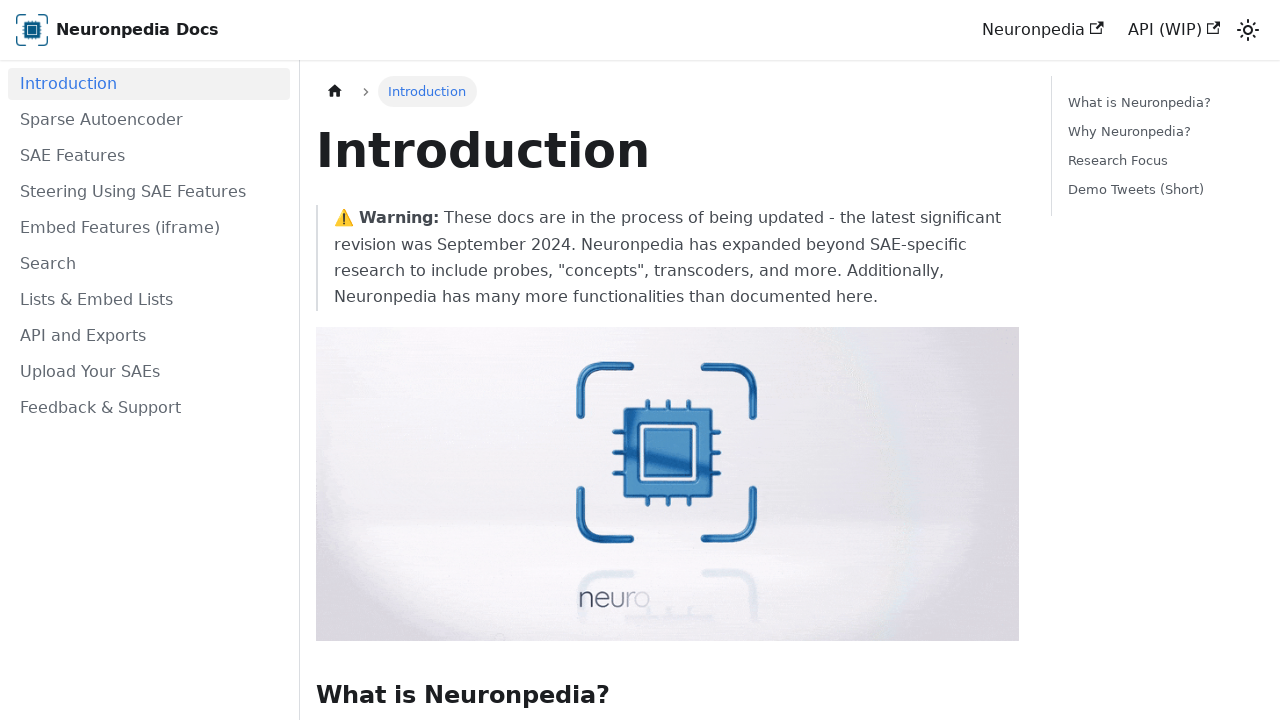

Navigated to Neuronpedia documentation homepage
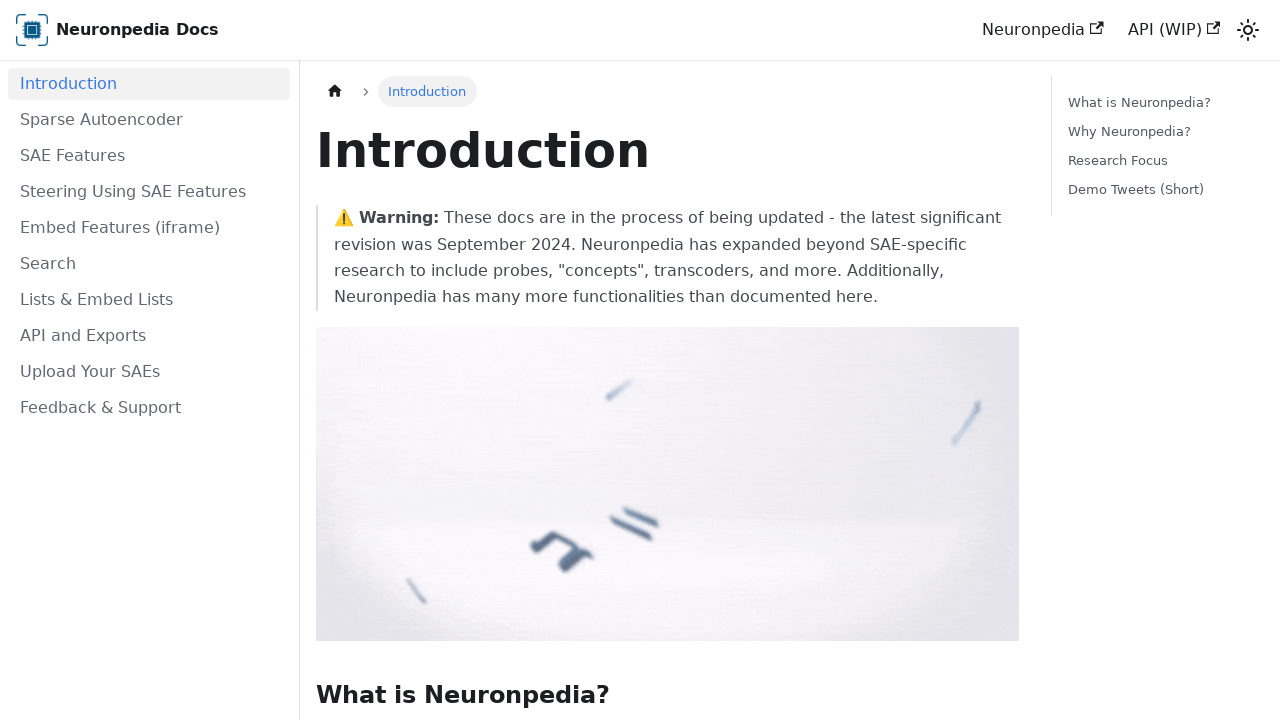

Verified page title contains 'Introduction | Neuronpedia Docs'
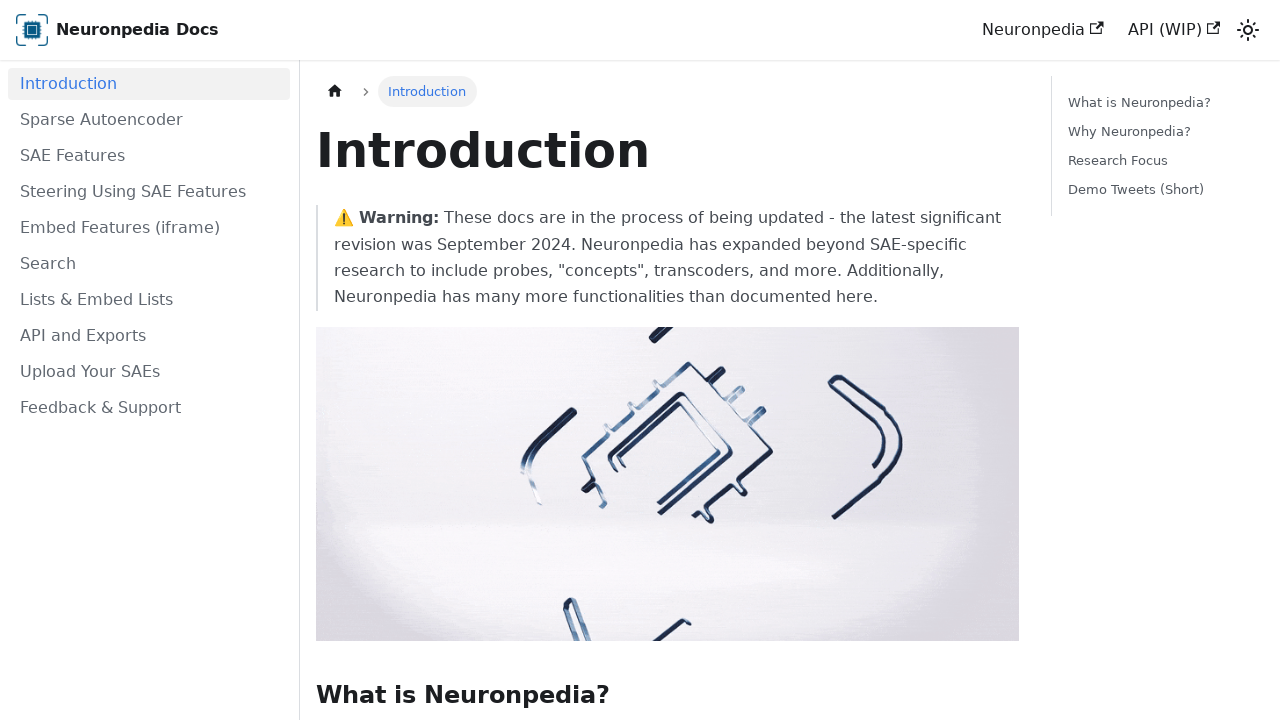

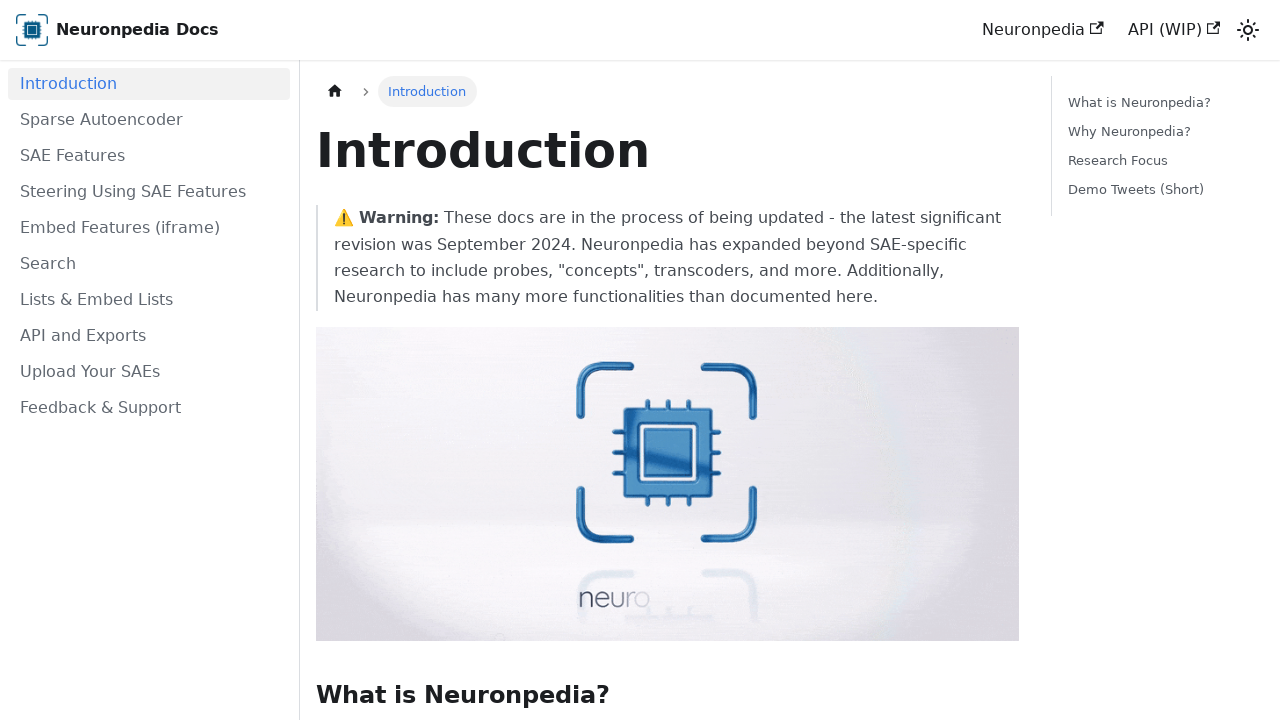